Tests clicking on the CA Privacy Rights footer link

Starting URL: https://www.target.com

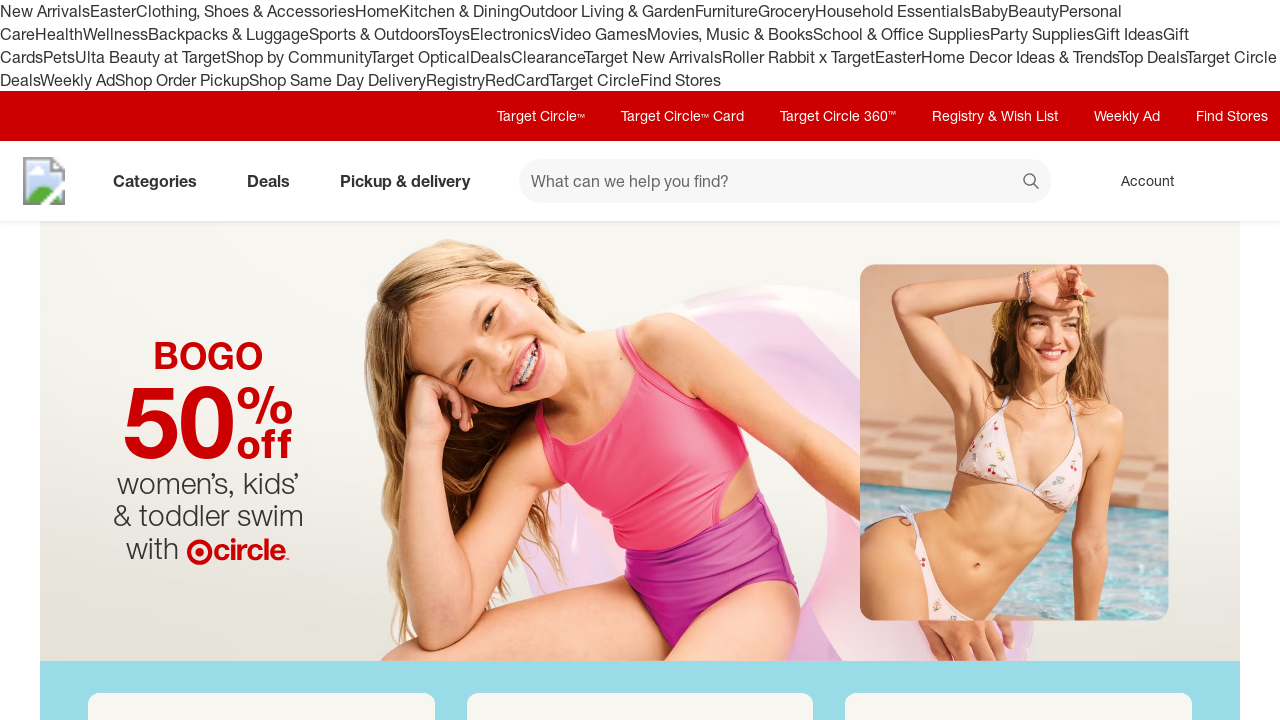

Navigated to Target.com homepage
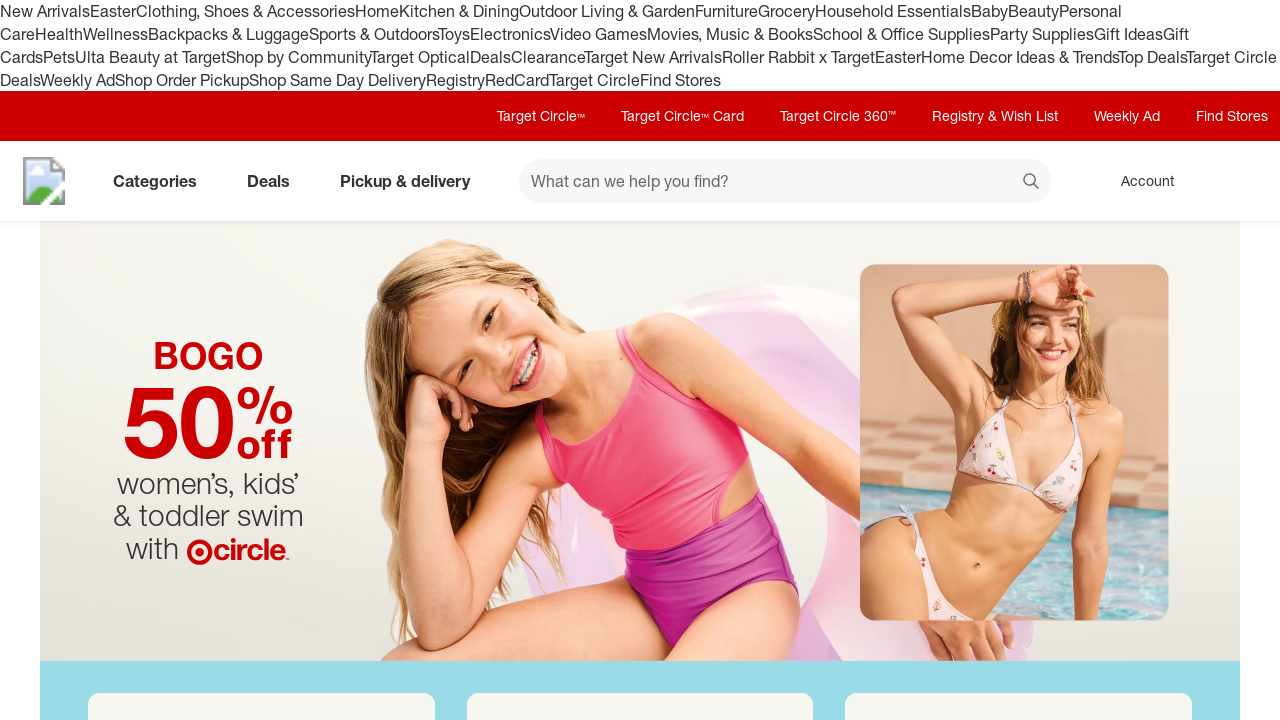

Clicked on CA Privacy Rights footer link at (644, 708) on text=CA Privacy Rights
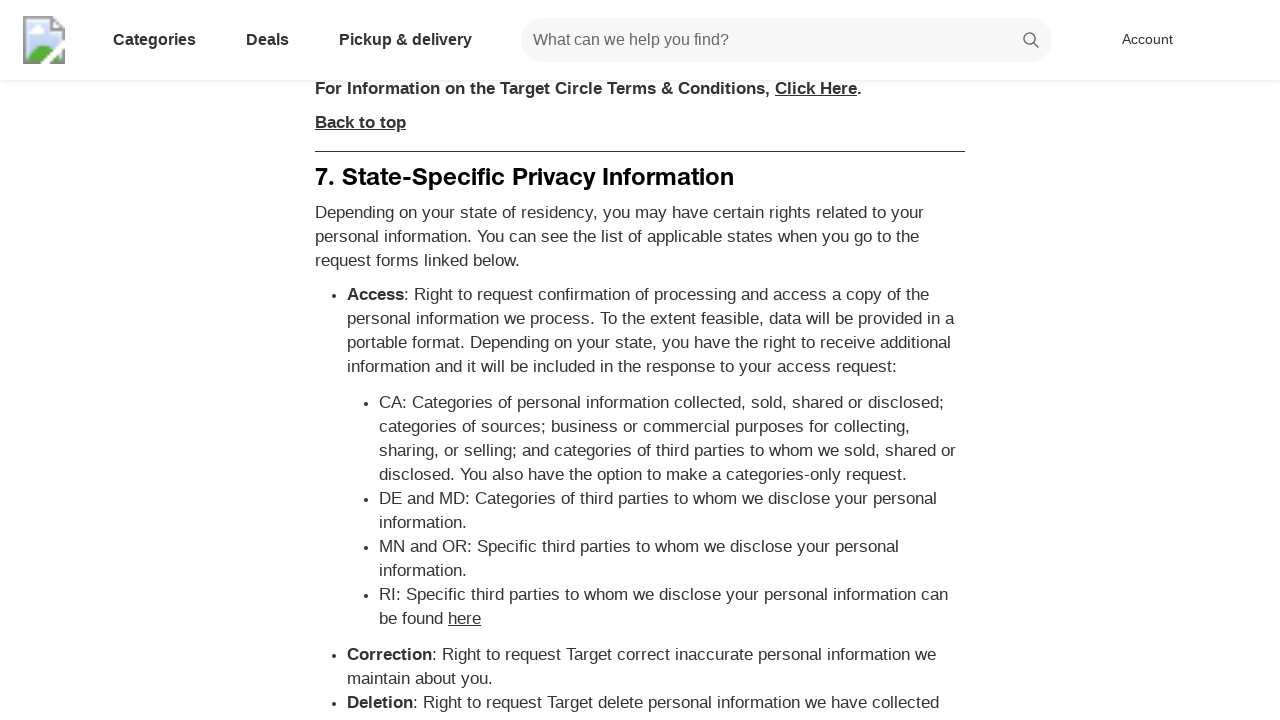

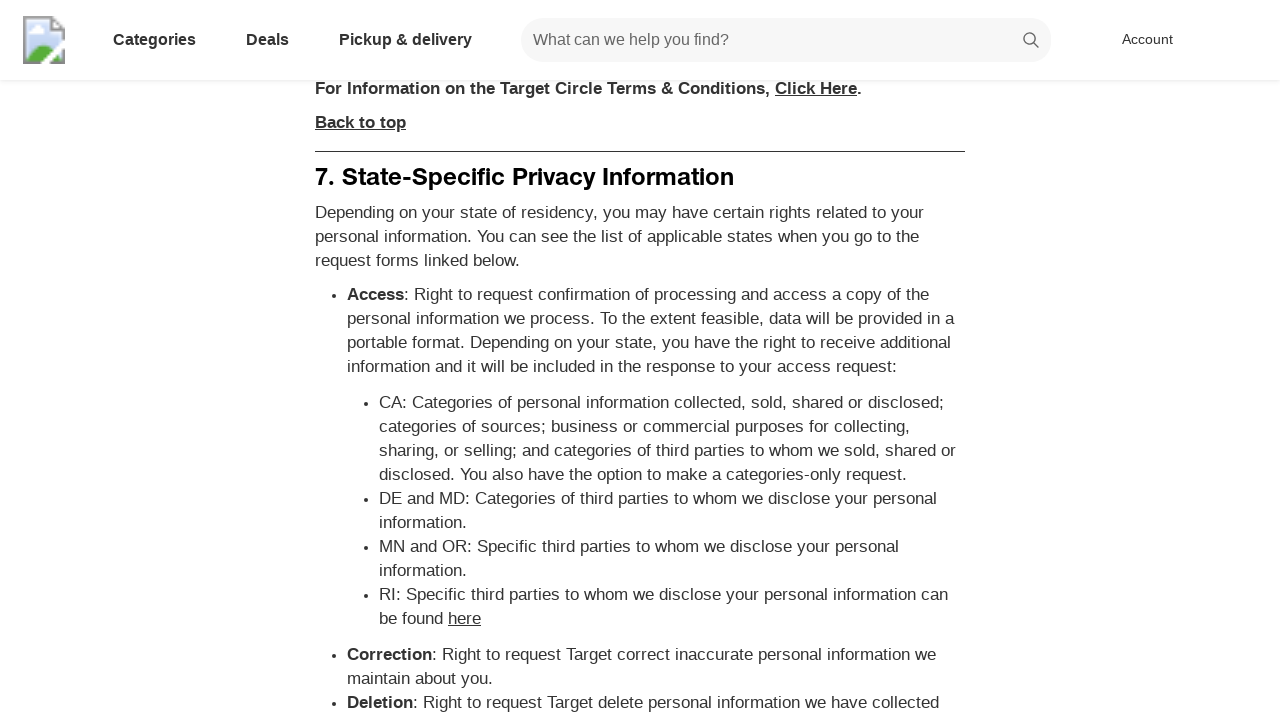